Tests form filling using various CSS selectors including ID, class, attribute value, and partial attribute value

Starting URL: https://formy-project.herokuapp.com/form

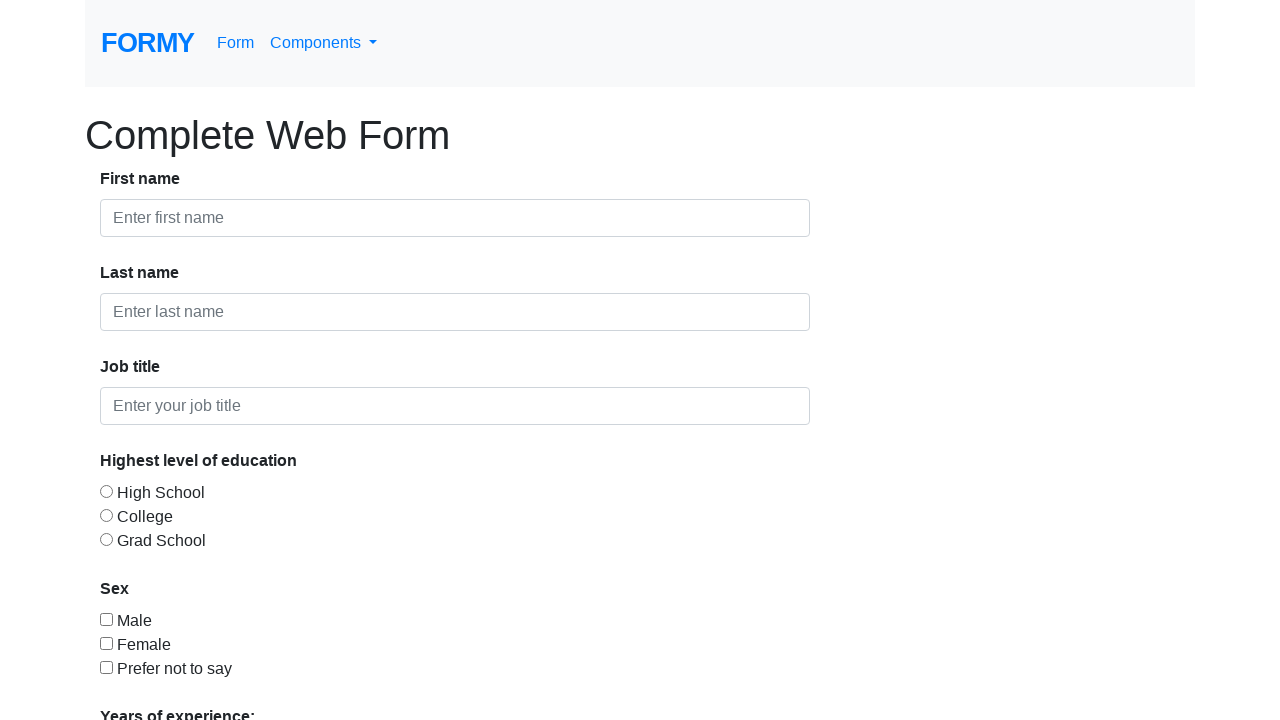

Filled first name field using CSS ID selector with 'Elena' on #first-name
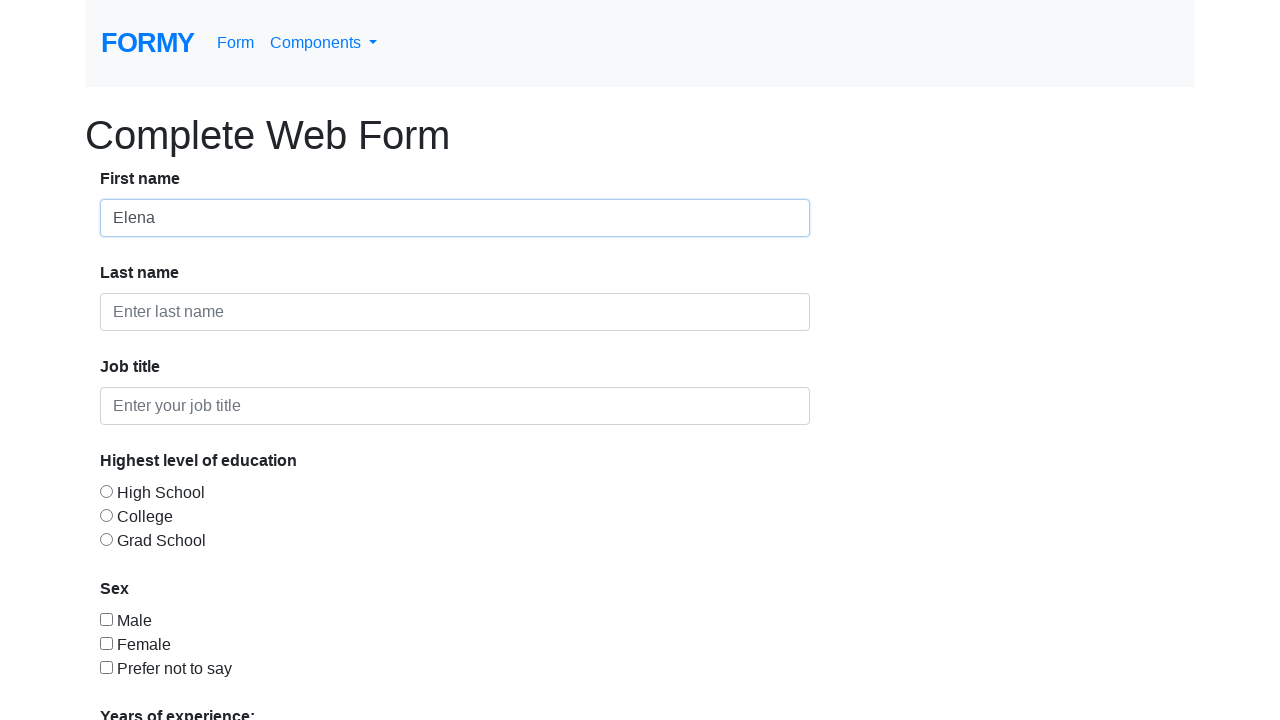

Filled last name field using CSS class selector with 'Rodriguez' on .form-control >> nth=0
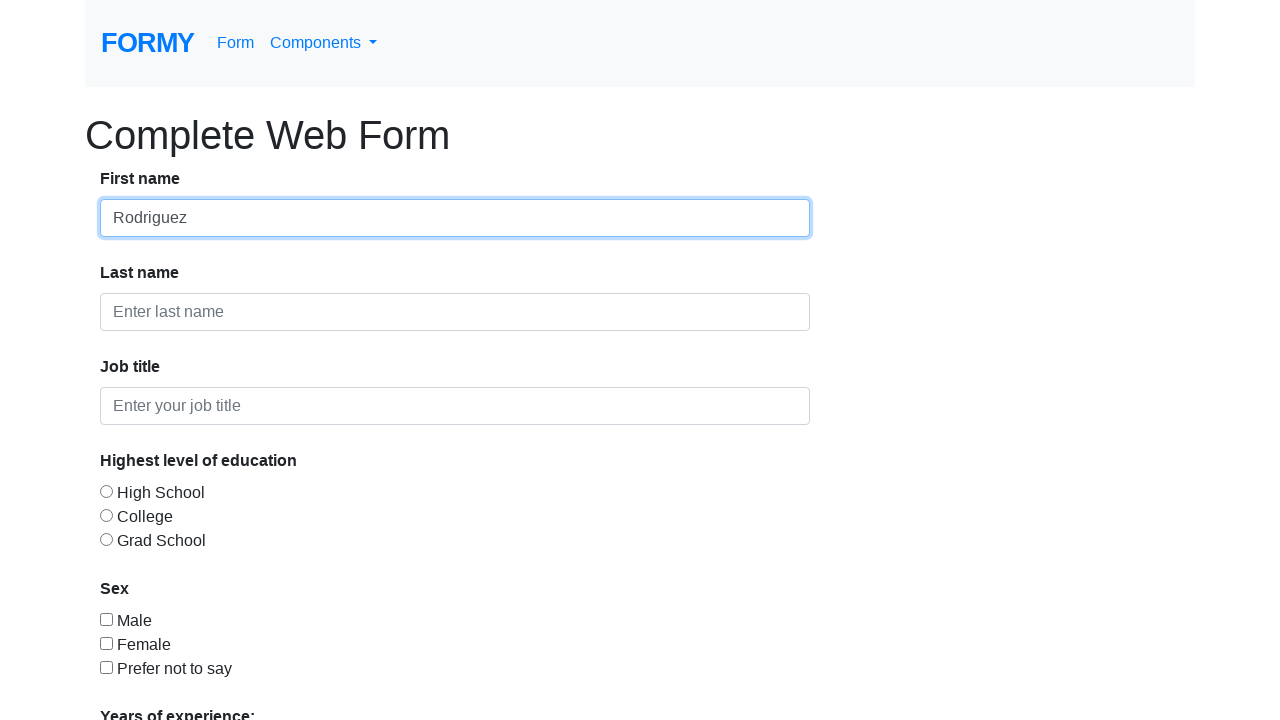

Filled job title field using attribute value selector with 'Software Tester' on [placeholder='Enter your job title']
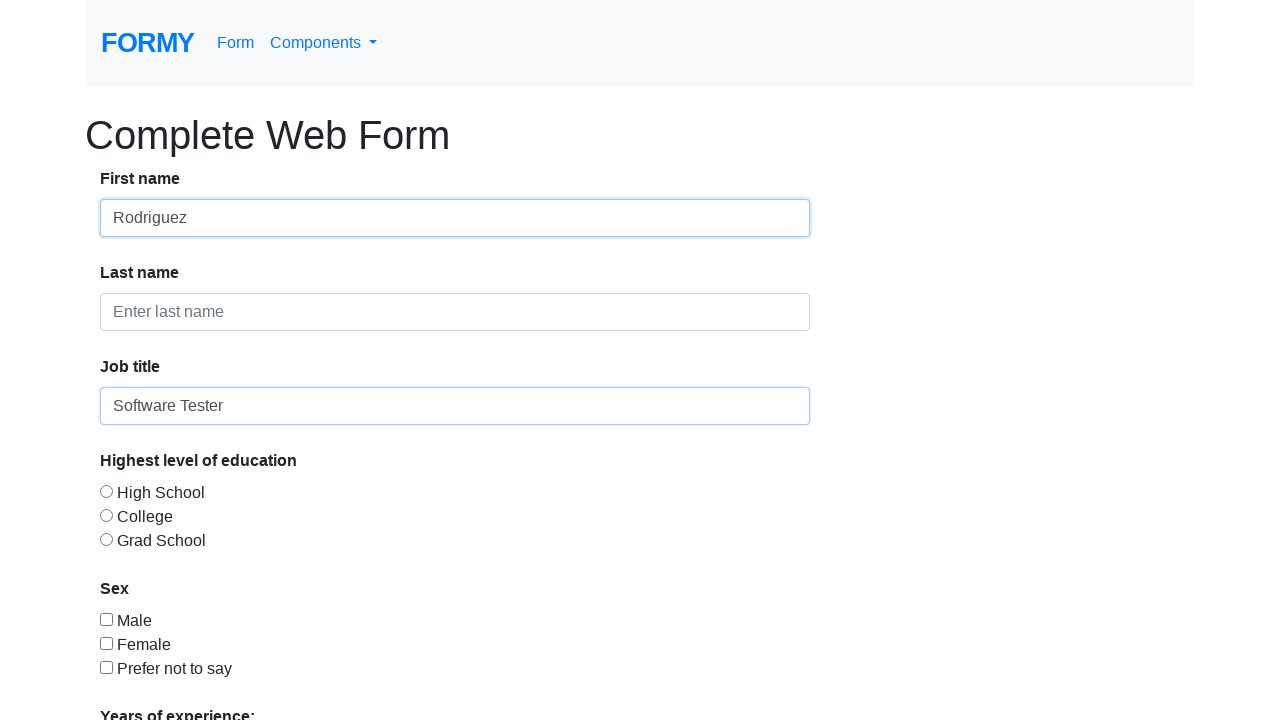

Filled field using partial attribute value selector with 'Elena' on *[placeholder*='first name']
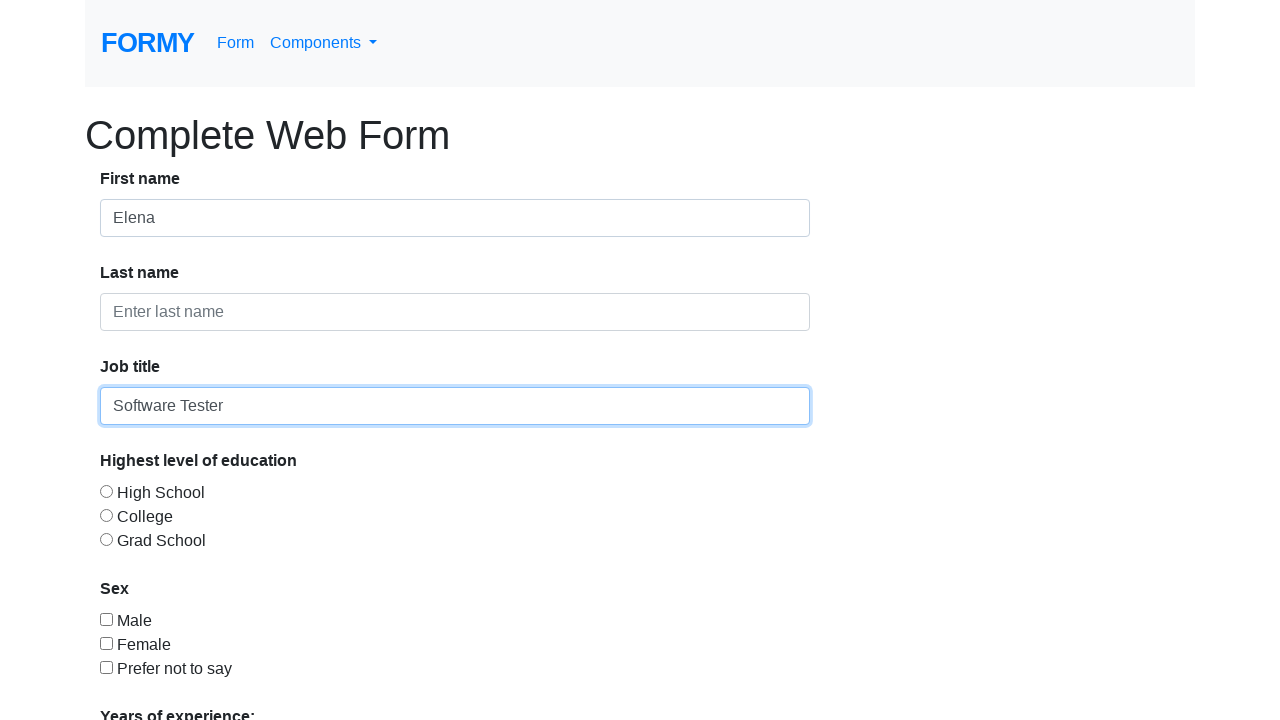

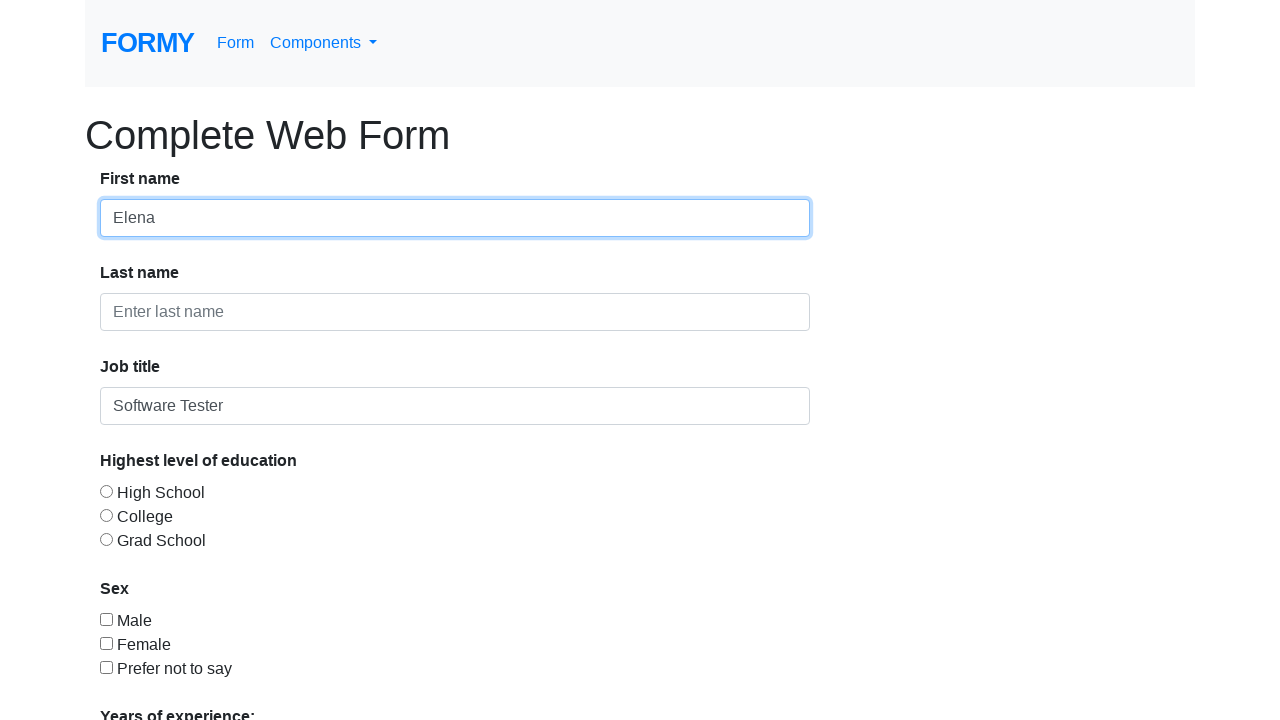